Tests that new todo items are appended to the bottom of the list and counter shows correct count

Starting URL: https://demo.playwright.dev/todomvc

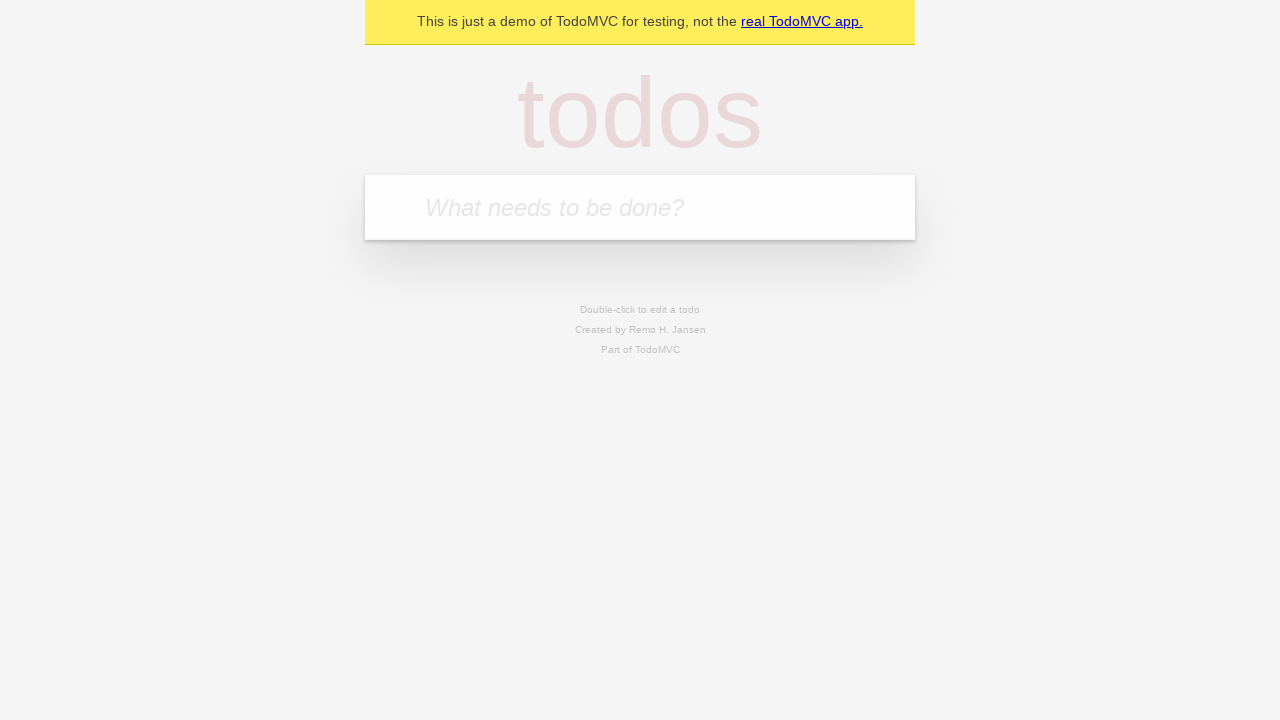

Filled todo input with 'buy some cheese' on internal:attr=[placeholder="What needs to be done?"i]
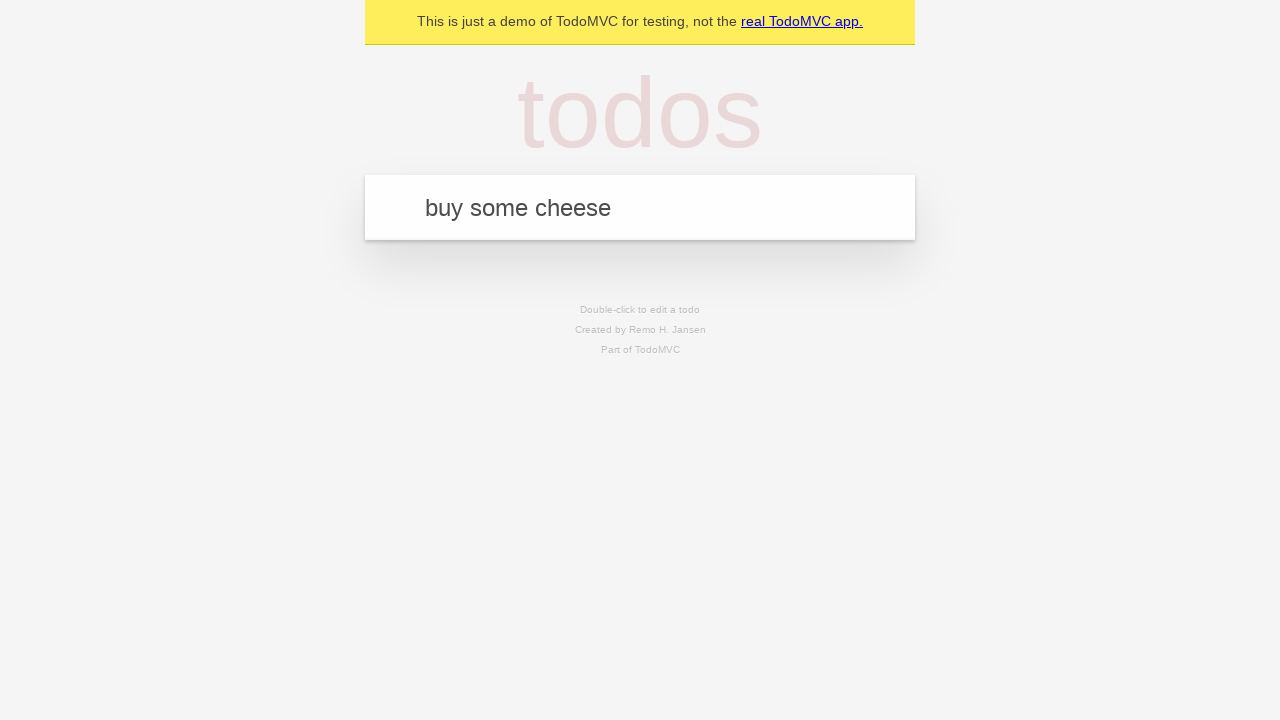

Pressed Enter to add first todo item on internal:attr=[placeholder="What needs to be done?"i]
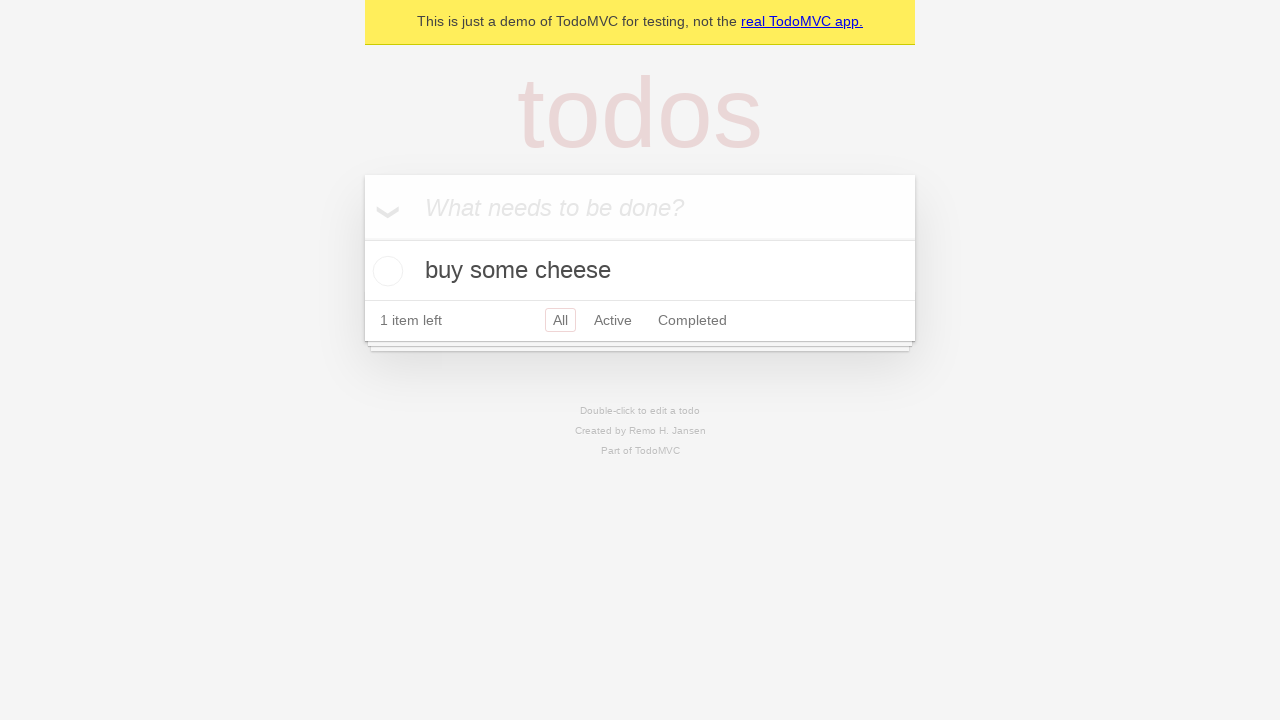

Filled todo input with 'feed the cat' on internal:attr=[placeholder="What needs to be done?"i]
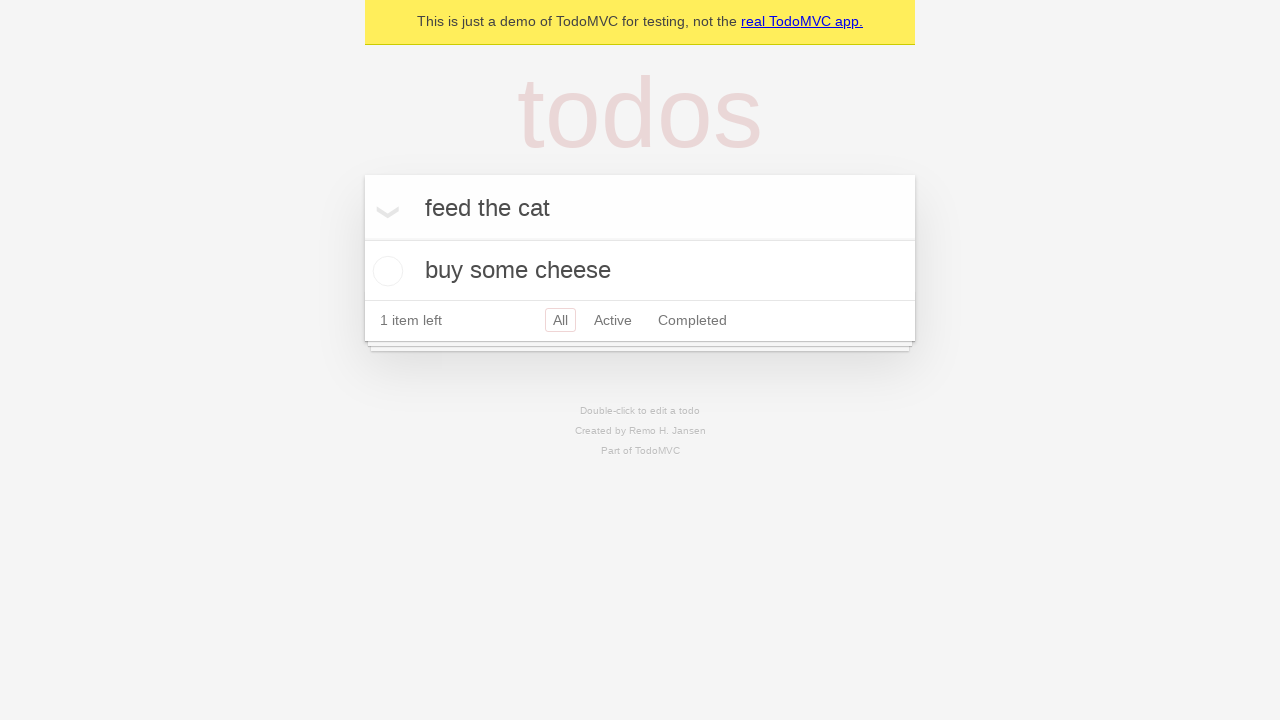

Pressed Enter to add second todo item on internal:attr=[placeholder="What needs to be done?"i]
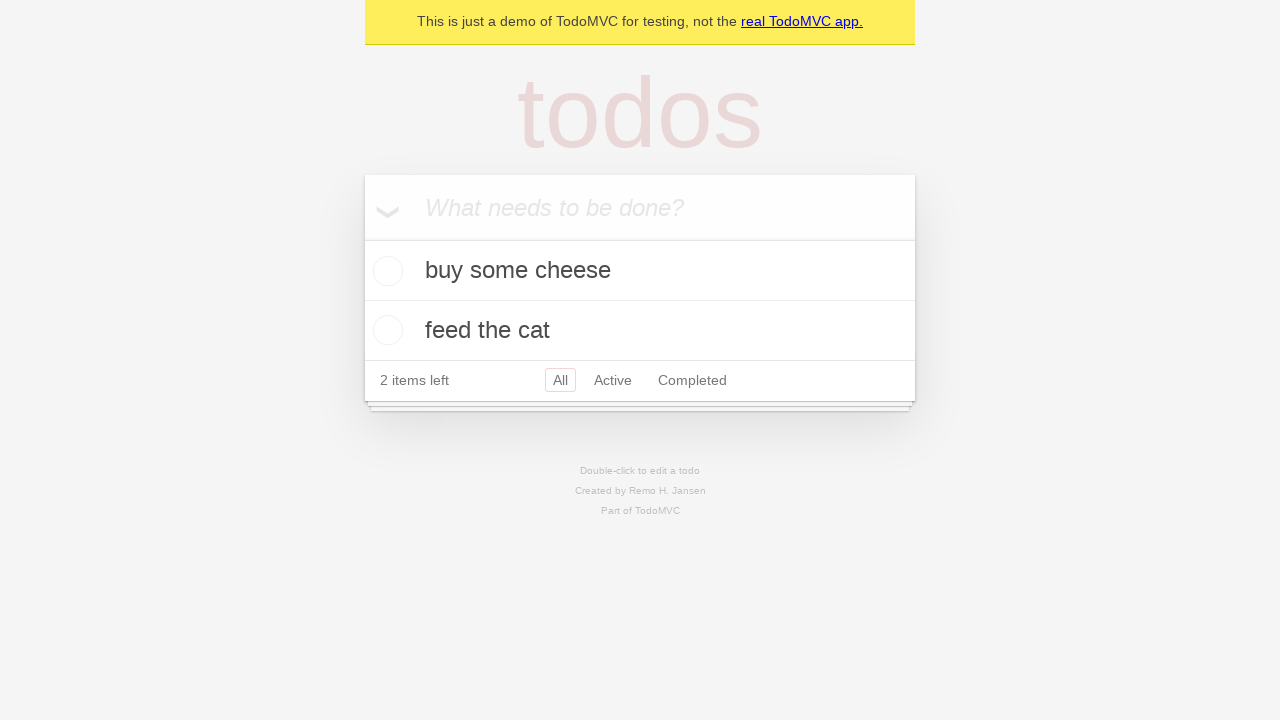

Filled todo input with 'book a doctors appointment' on internal:attr=[placeholder="What needs to be done?"i]
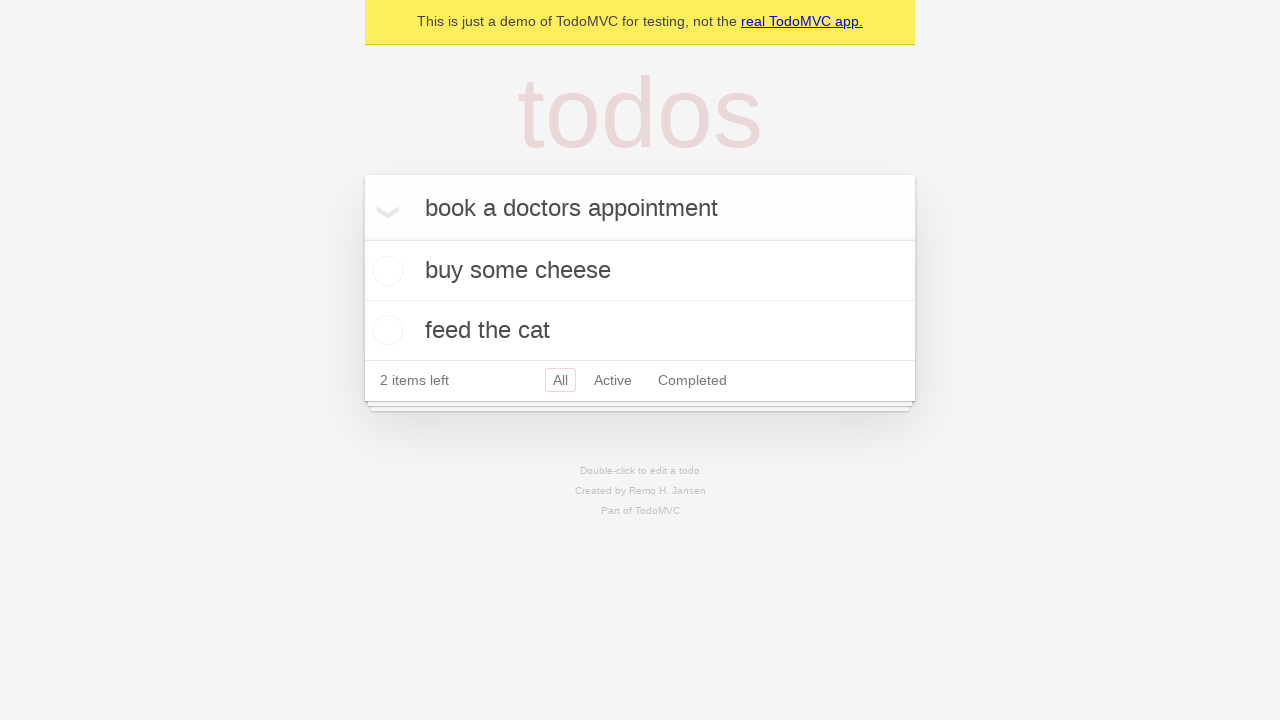

Pressed Enter to add third todo item on internal:attr=[placeholder="What needs to be done?"i]
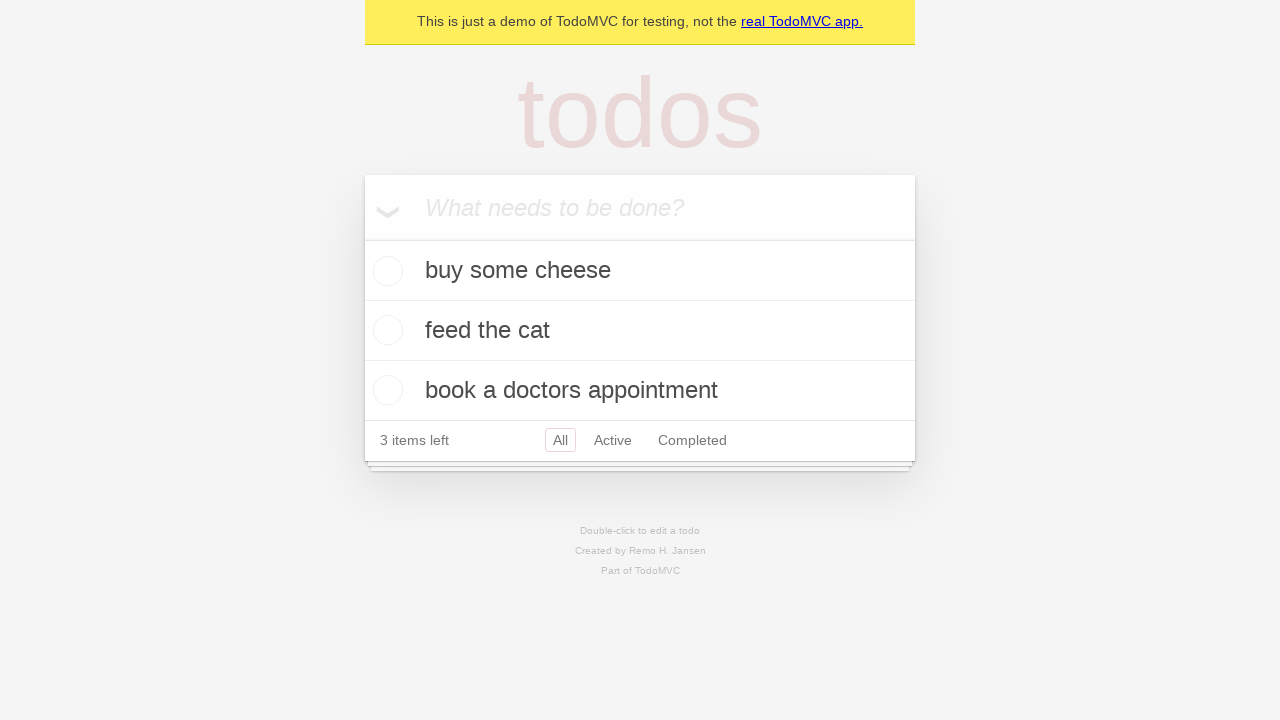

Verified '3 items left' counter is displayed
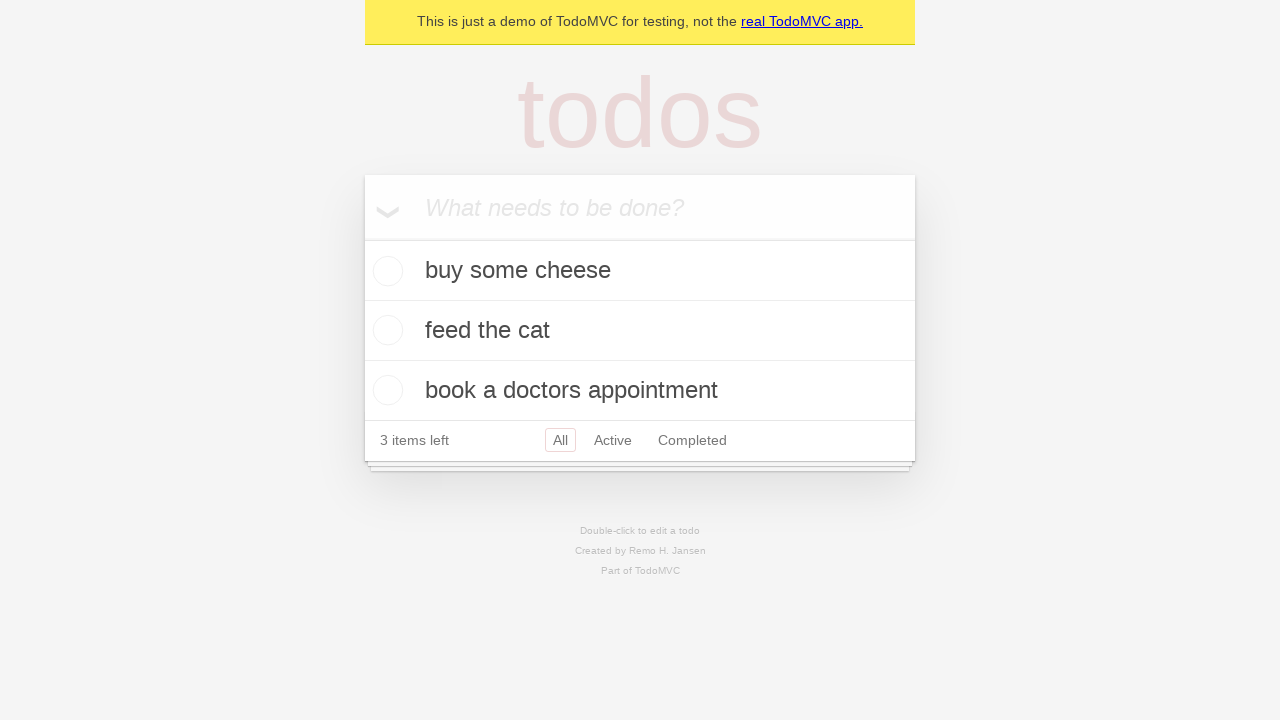

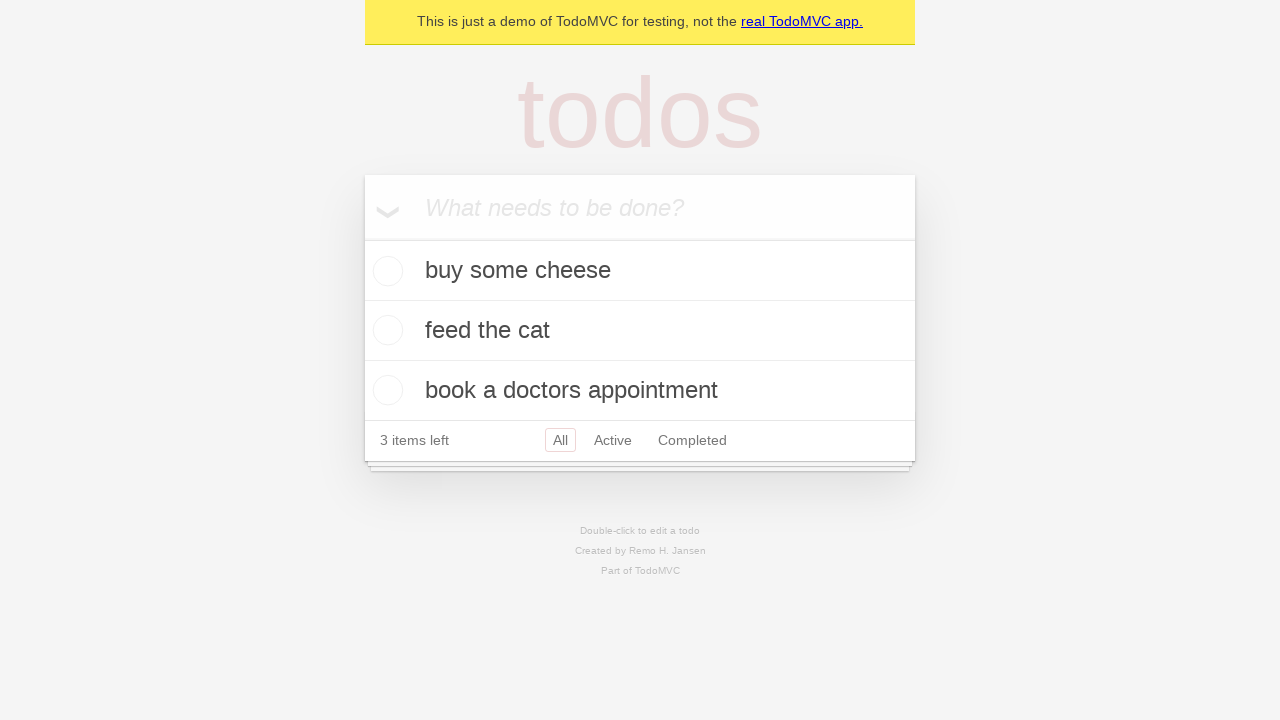